Tests cookie management on a demo page by clicking the refresh cookies button multiple times to verify cookie state changes after programmatic cookie additions and deletions.

Starting URL: https://bonigarcia.dev/selenium-webdriver-java/cookies.html

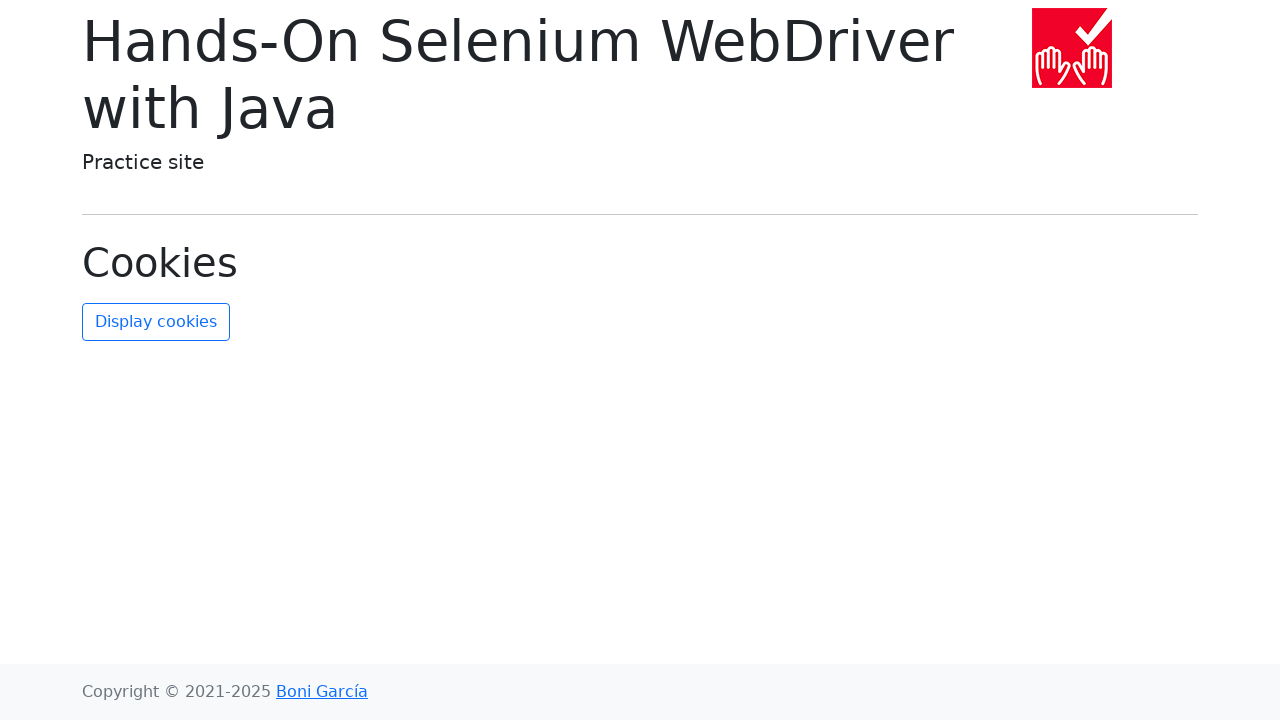

Waited for refresh cookies button to load
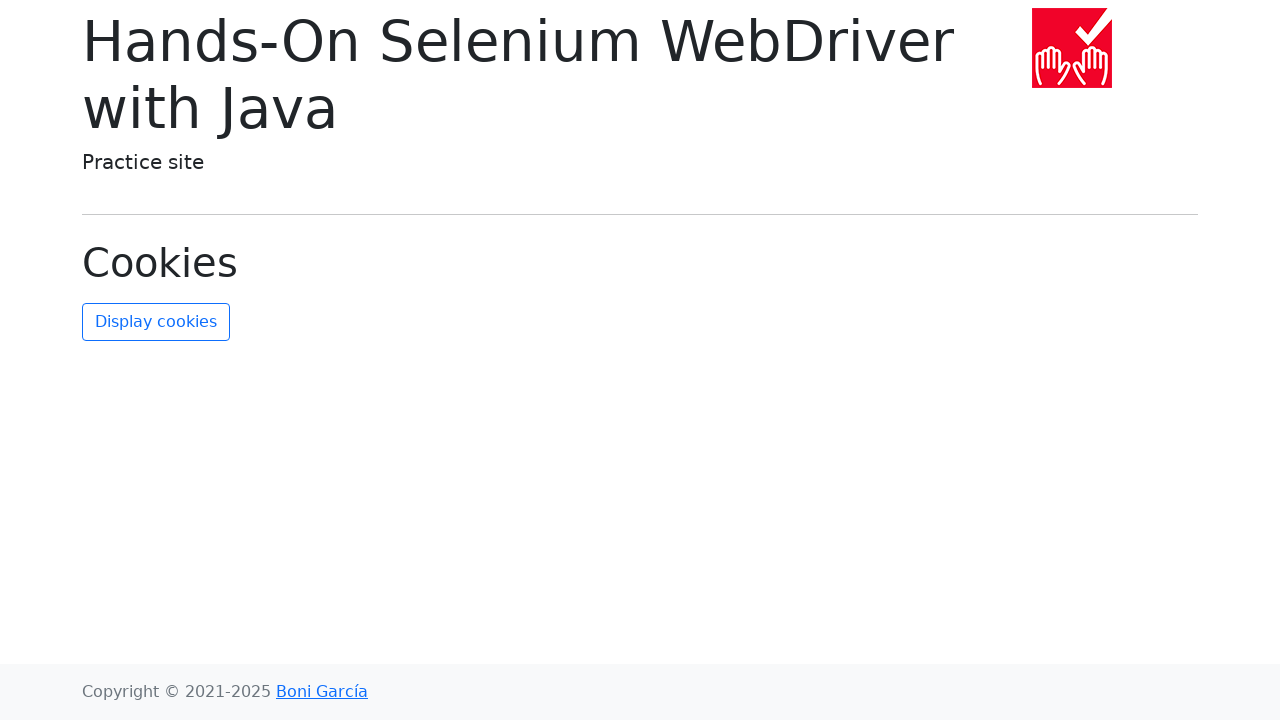

Clicked refresh cookies button to display current cookies at (156, 322) on #refresh-cookies
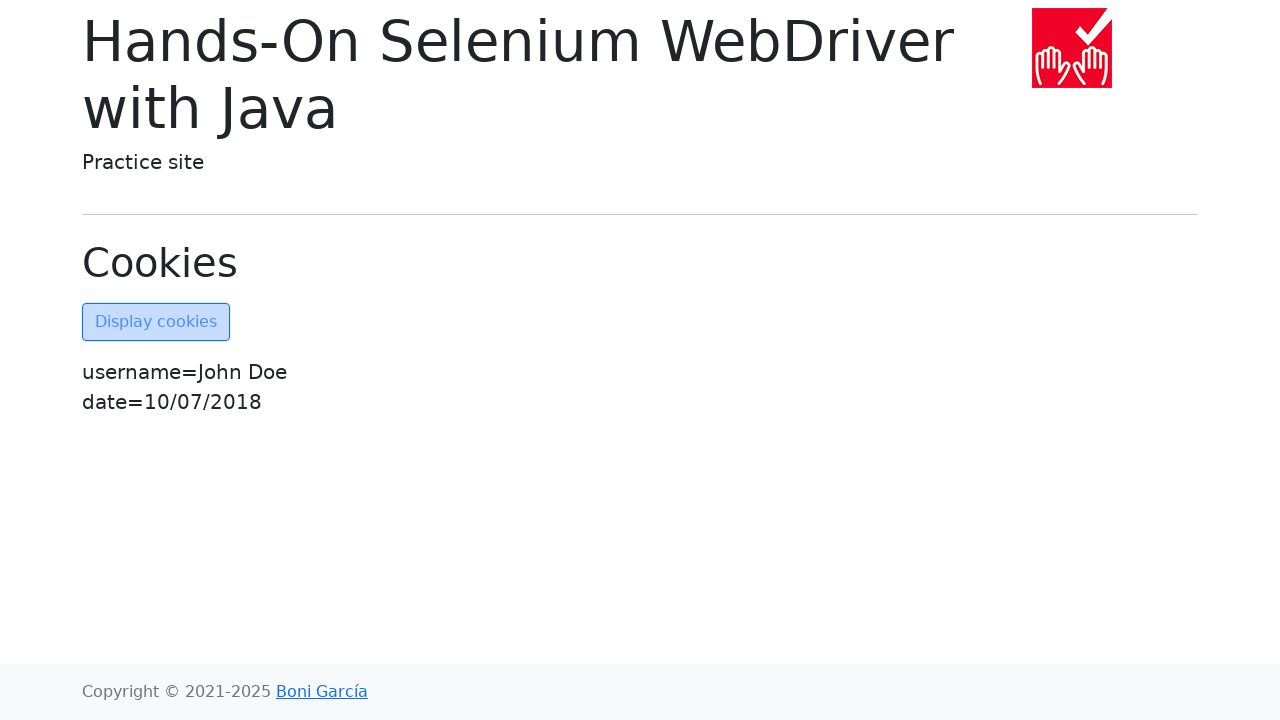

Added new cookie 'new-cookie-key' with value 'new-cookie-value'
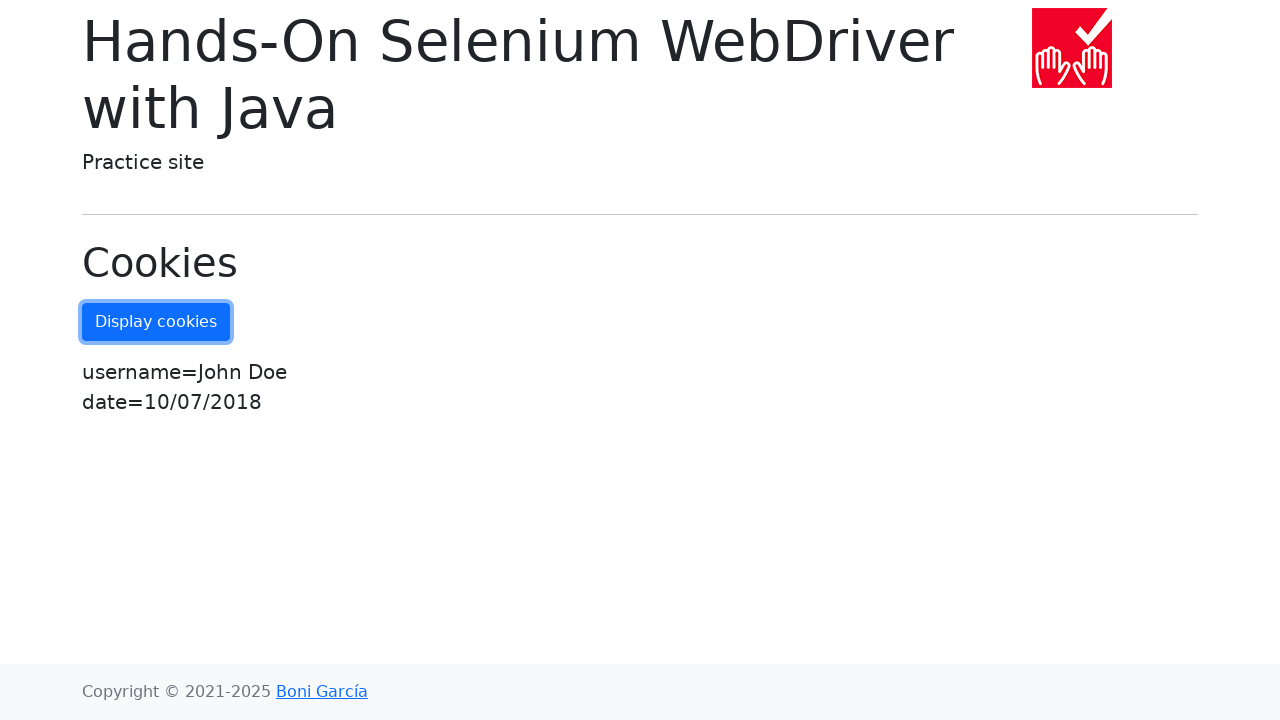

Clicked refresh cookies button to show updated cookies after addition at (156, 322) on #refresh-cookies
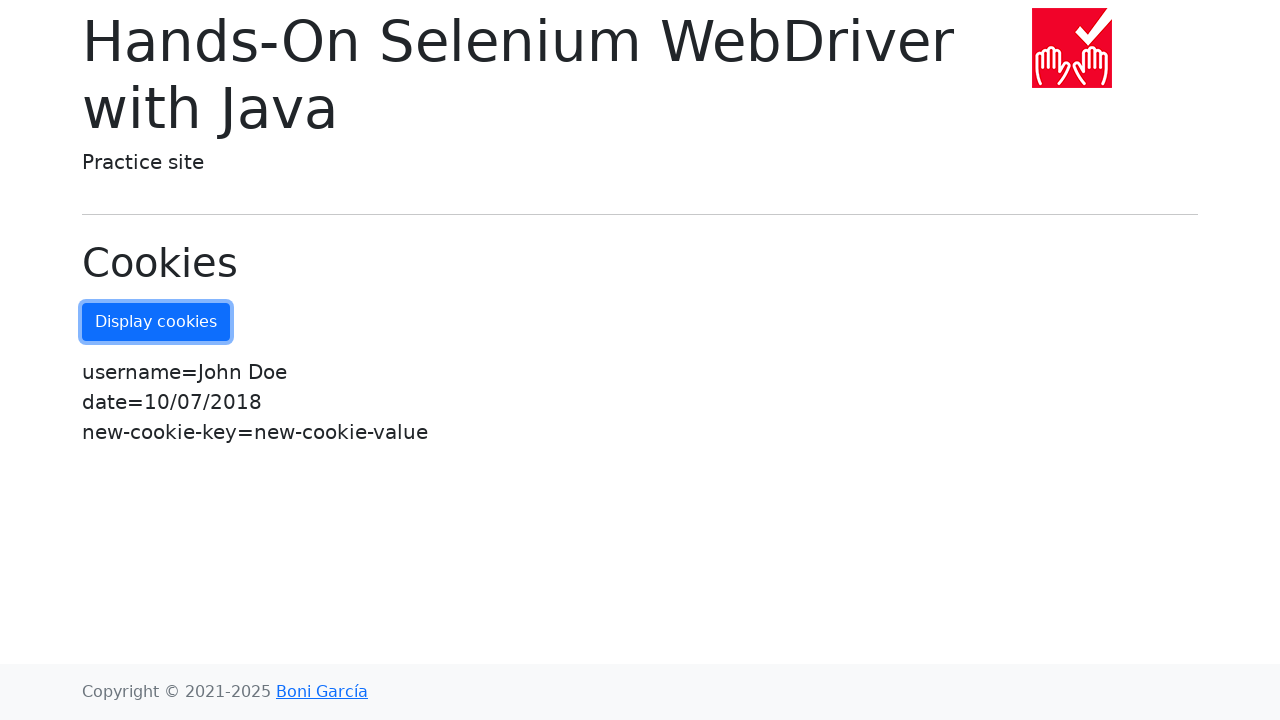

Cleared all cookies
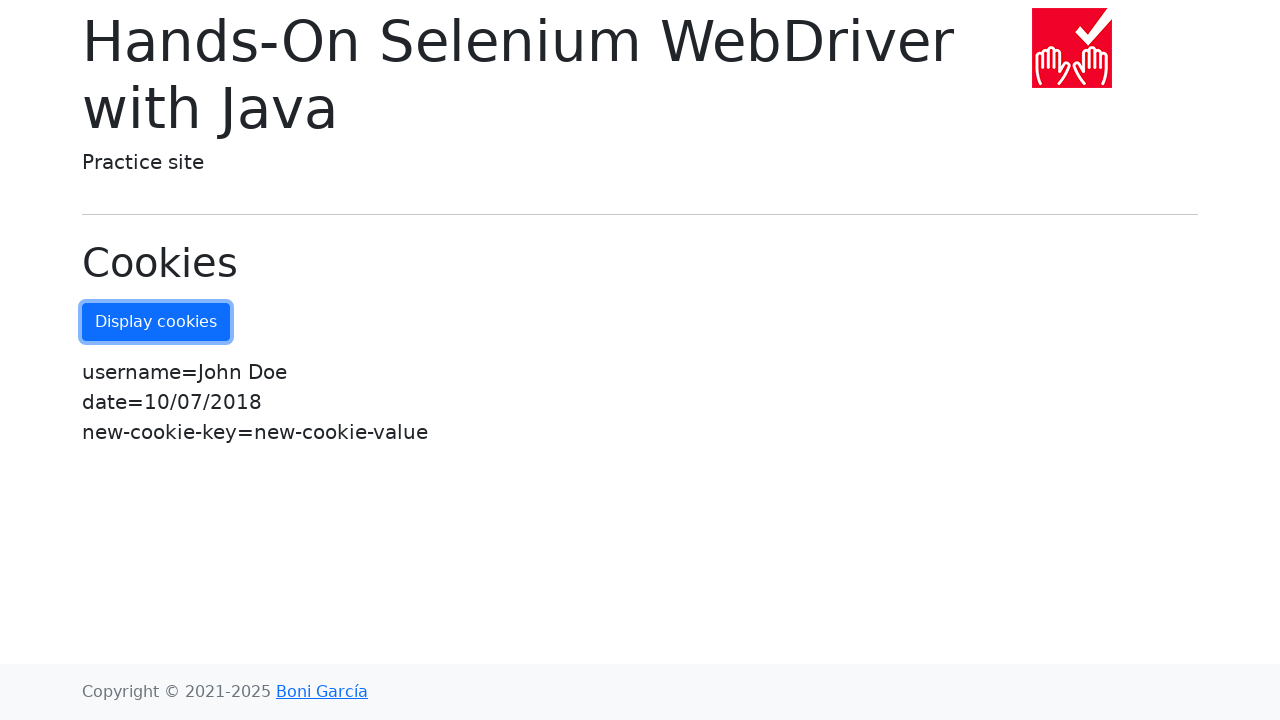

Re-added cookie 'new-cookie-key' after clearing all cookies
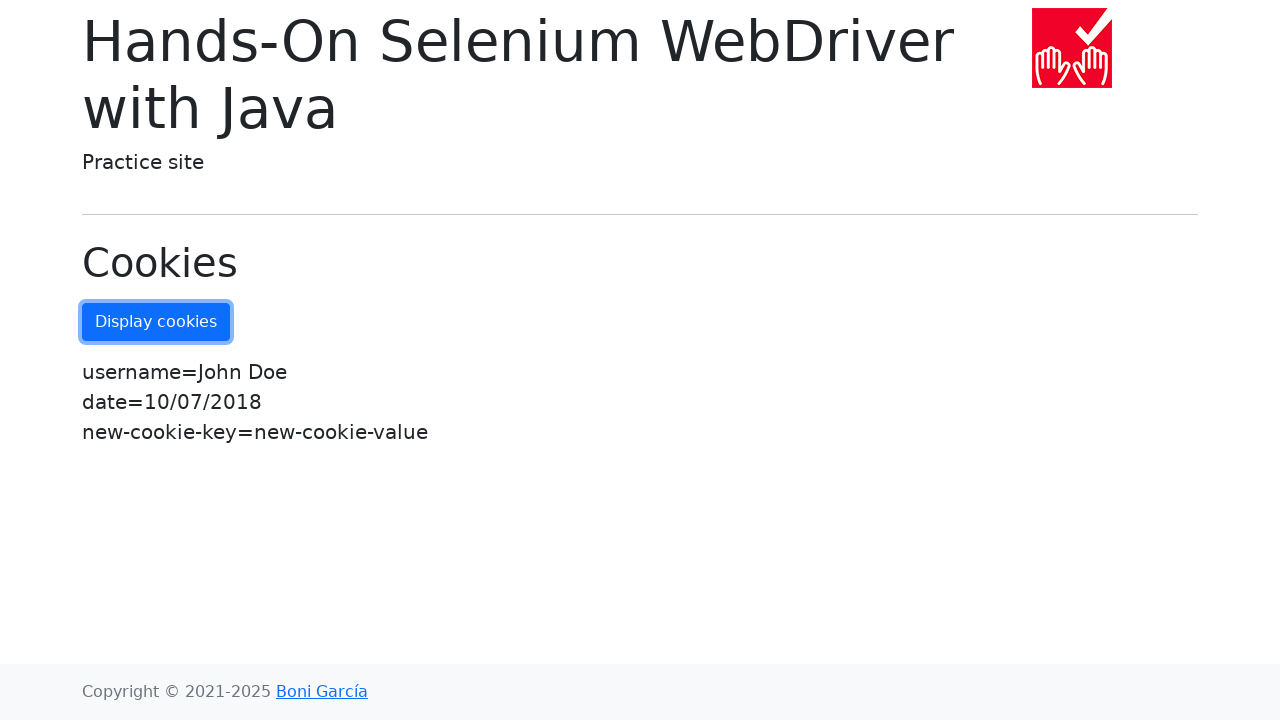

Clicked refresh cookies button to display final cookie state at (156, 322) on #refresh-cookies
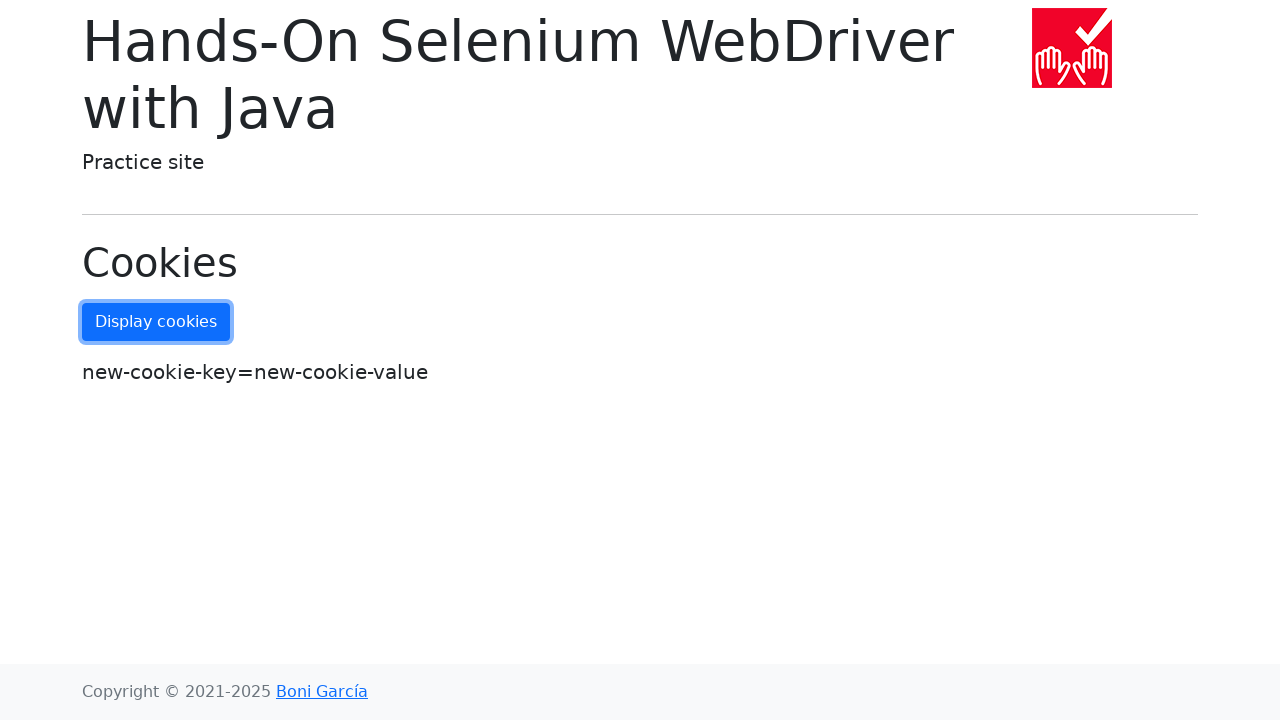

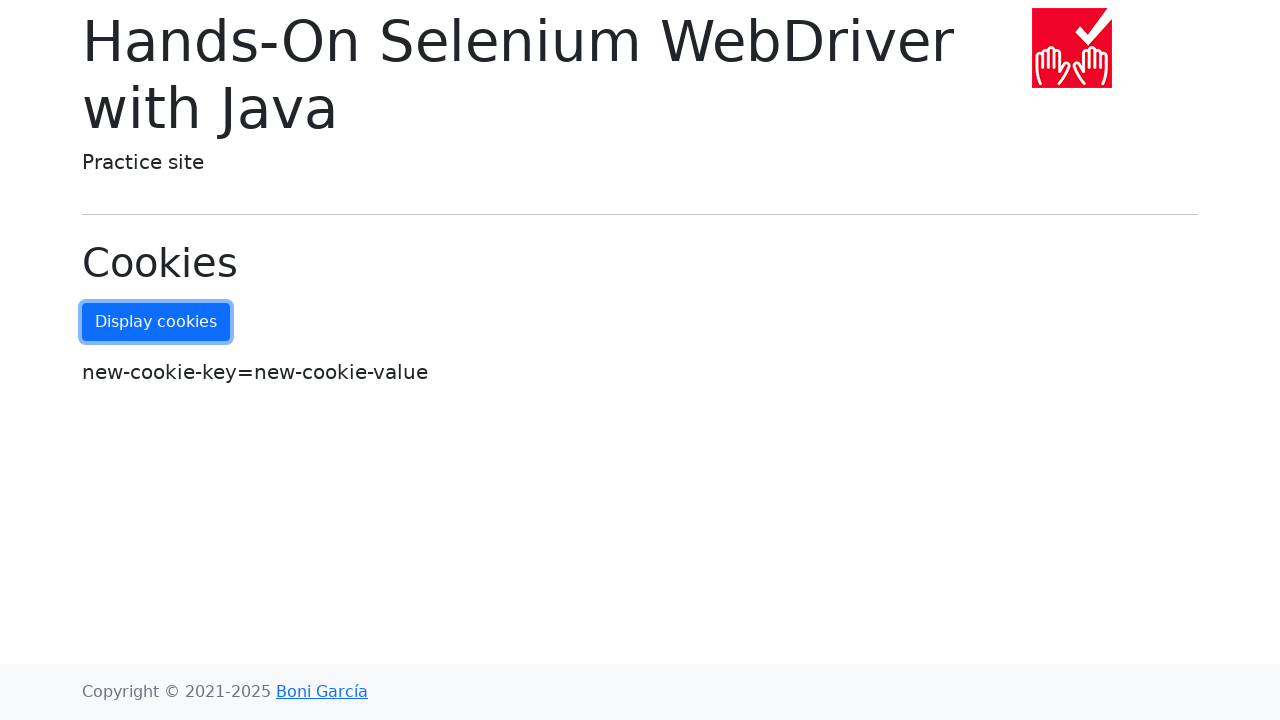